Tests search functionality by typing a search term and clicking the add to cart button for a product

Starting URL: https://rahulshettyacademy.com/seleniumPractise/#/

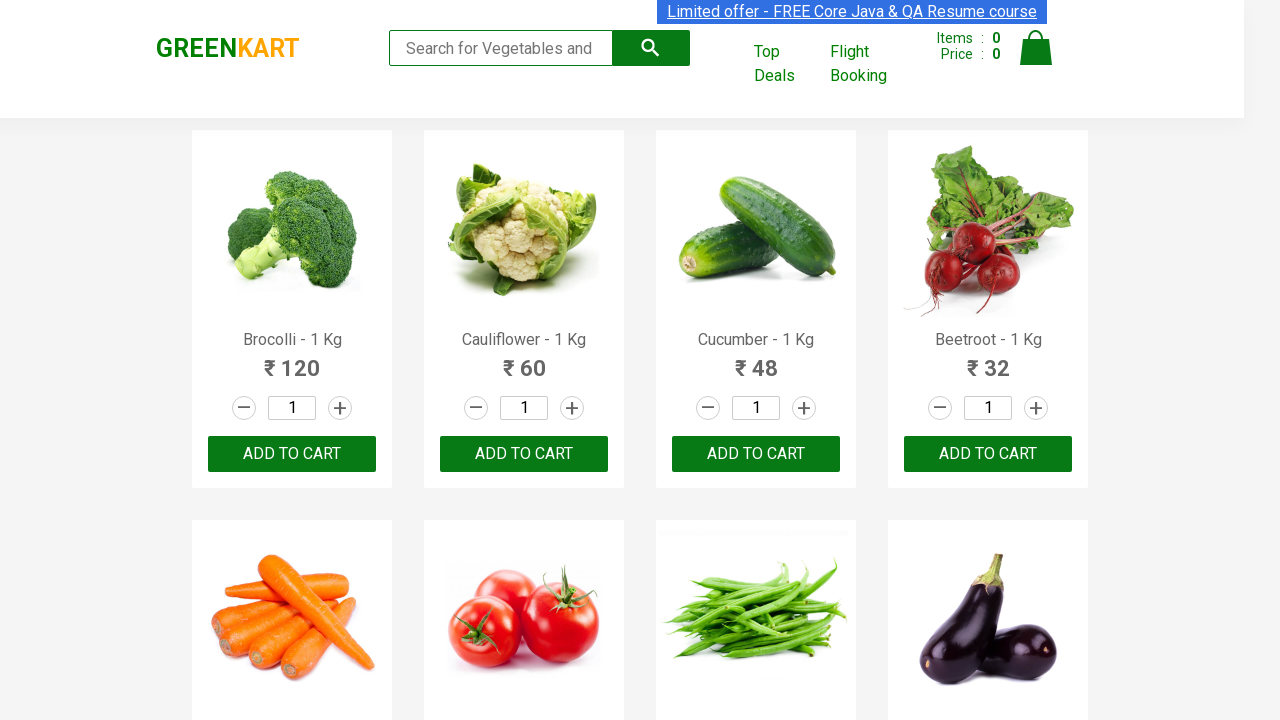

Set viewport size to 1024x768
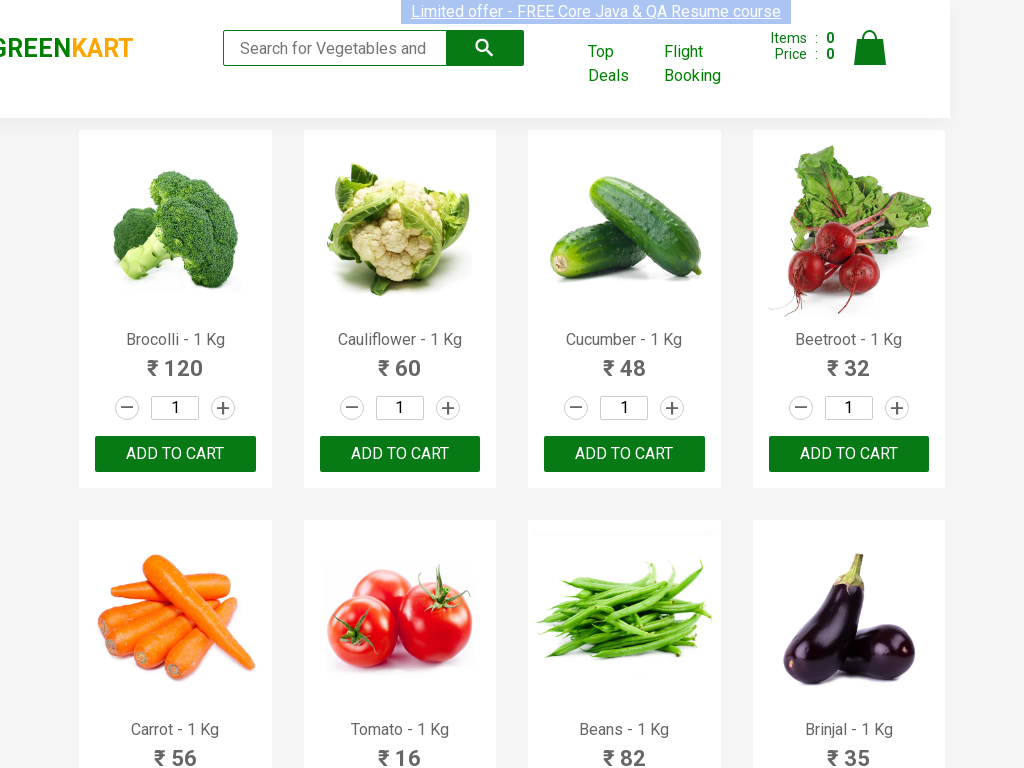

Typed 'Carrot' in search field on input.search-keyword
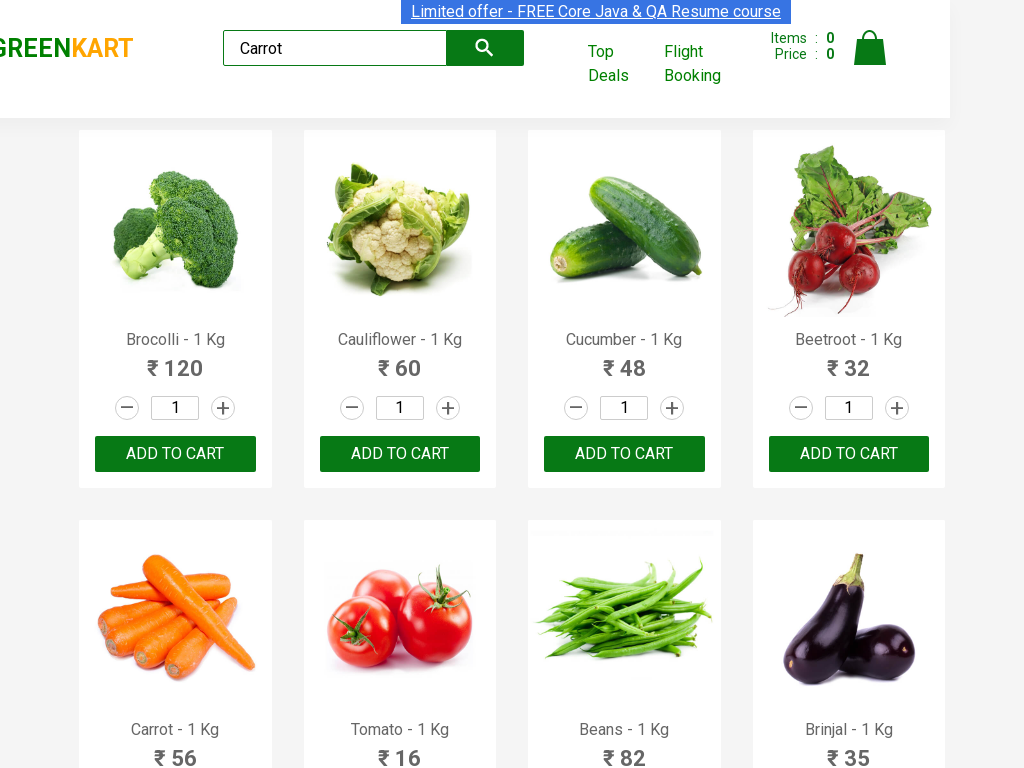

Waited 2 seconds for search results to load
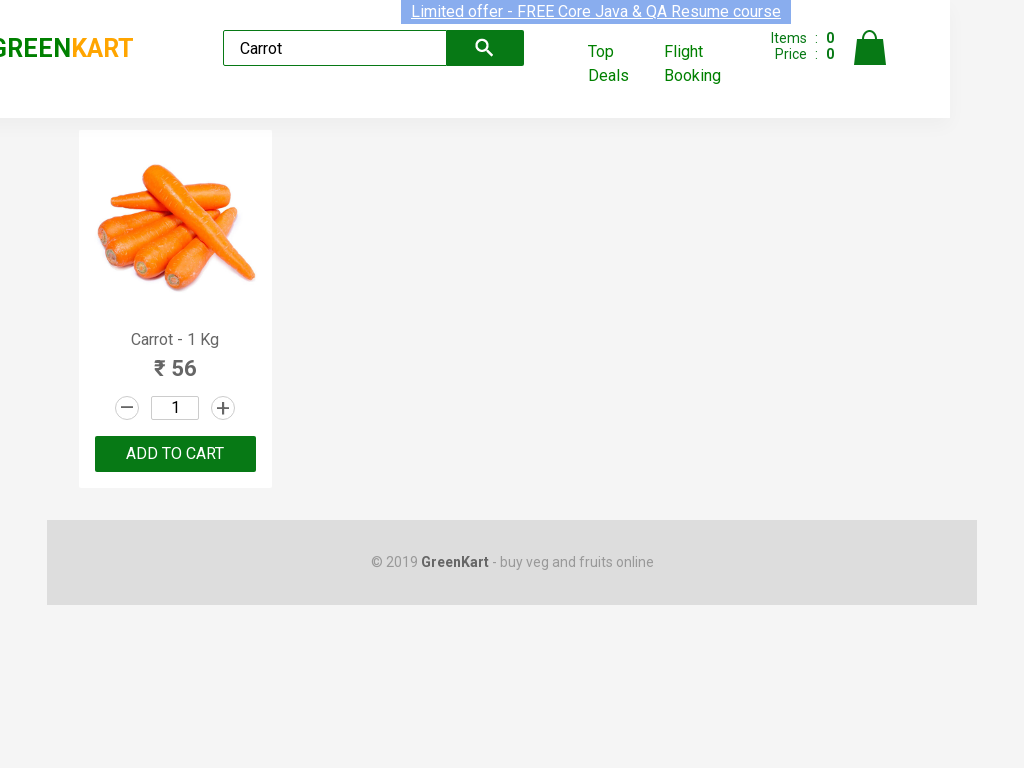

Clicked add to cart button for Carrot product at (175, 454) on .product-action > button
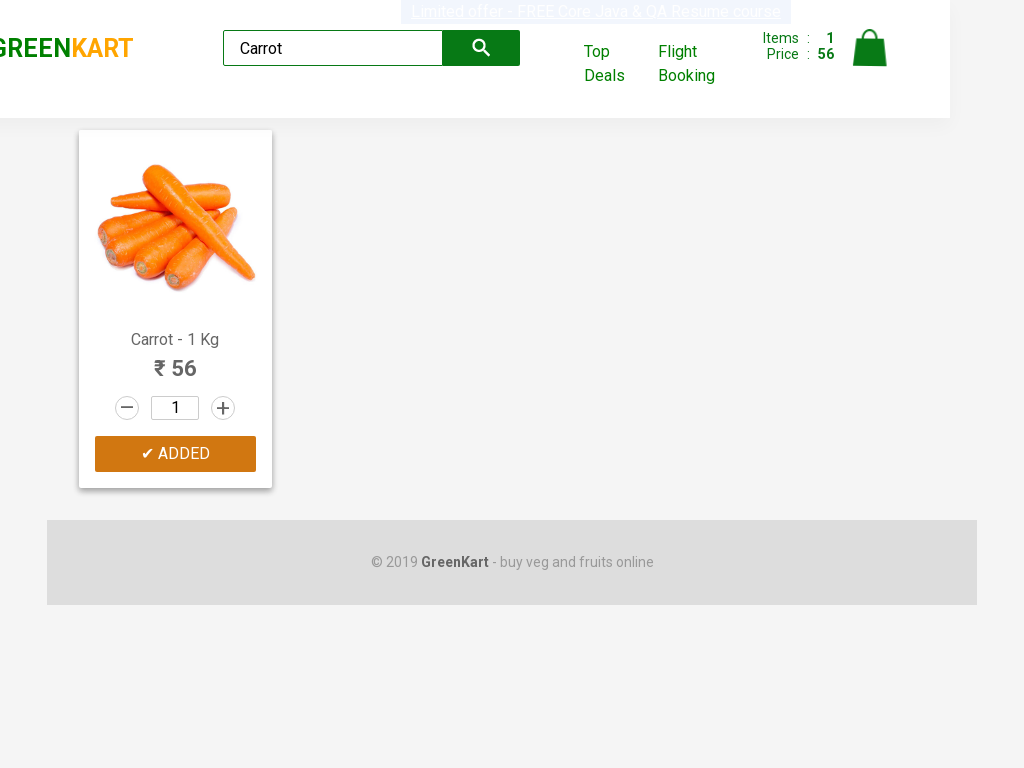

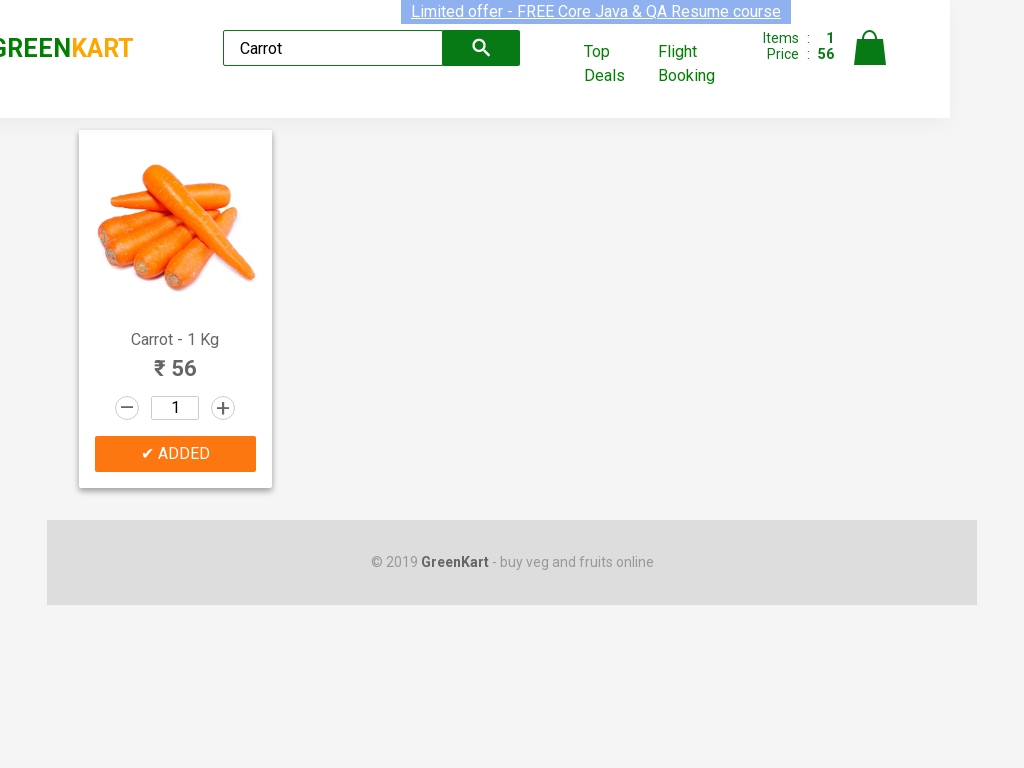